Tests double-click and right-click functionality on buttons, verifying that the appropriate messages appear after each action

Starting URL: https://demoqa.com/buttons

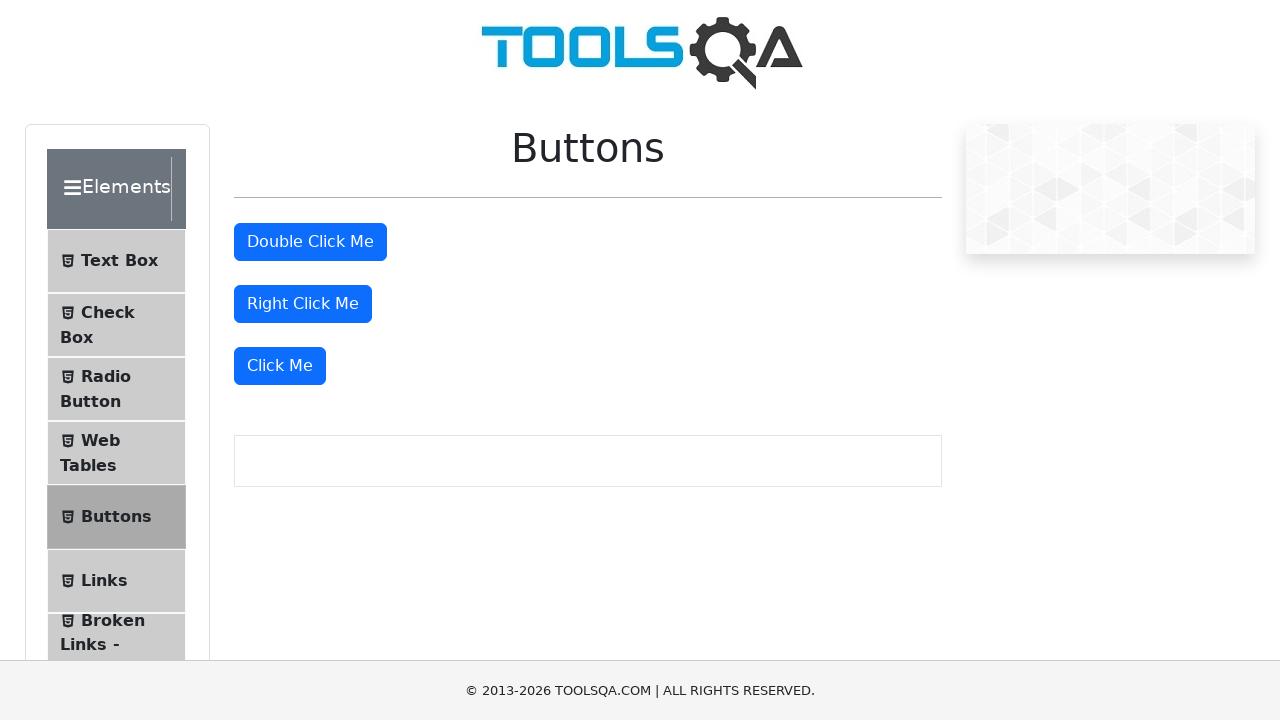

Double-clicked the 'Double Click Me' button at (310, 242) on #doubleClickBtn
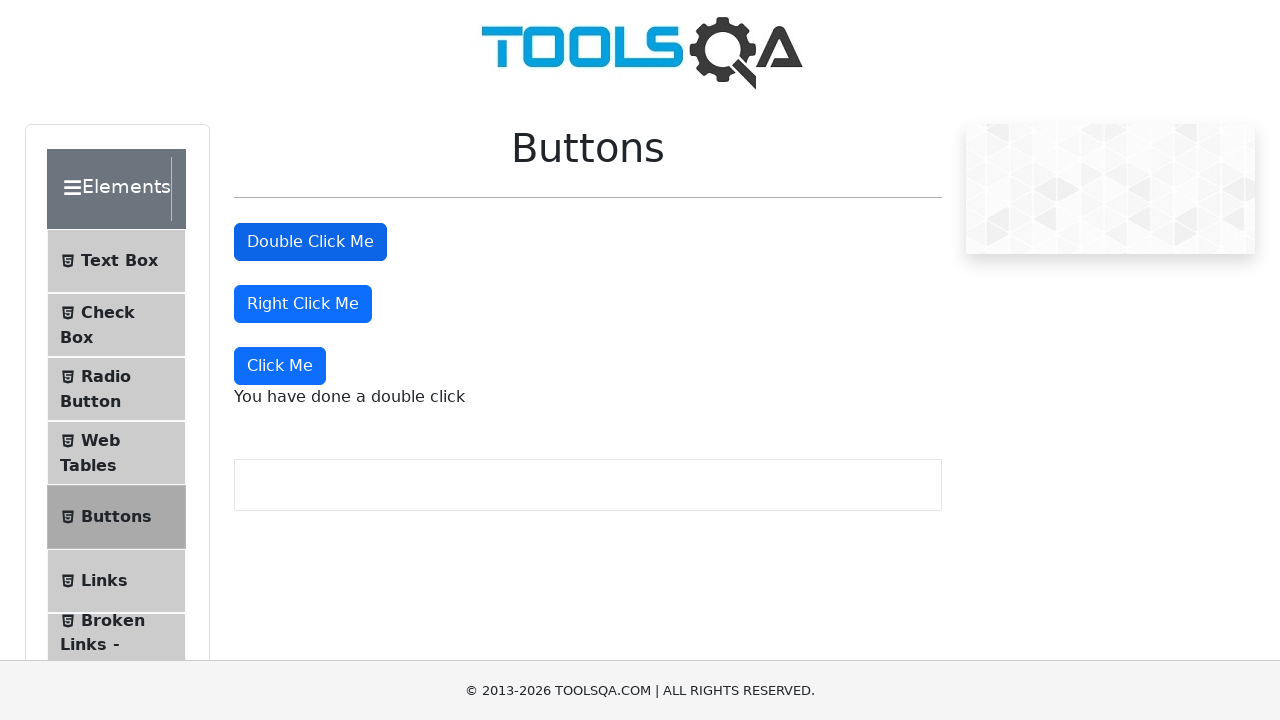

Verified double-click message is visible
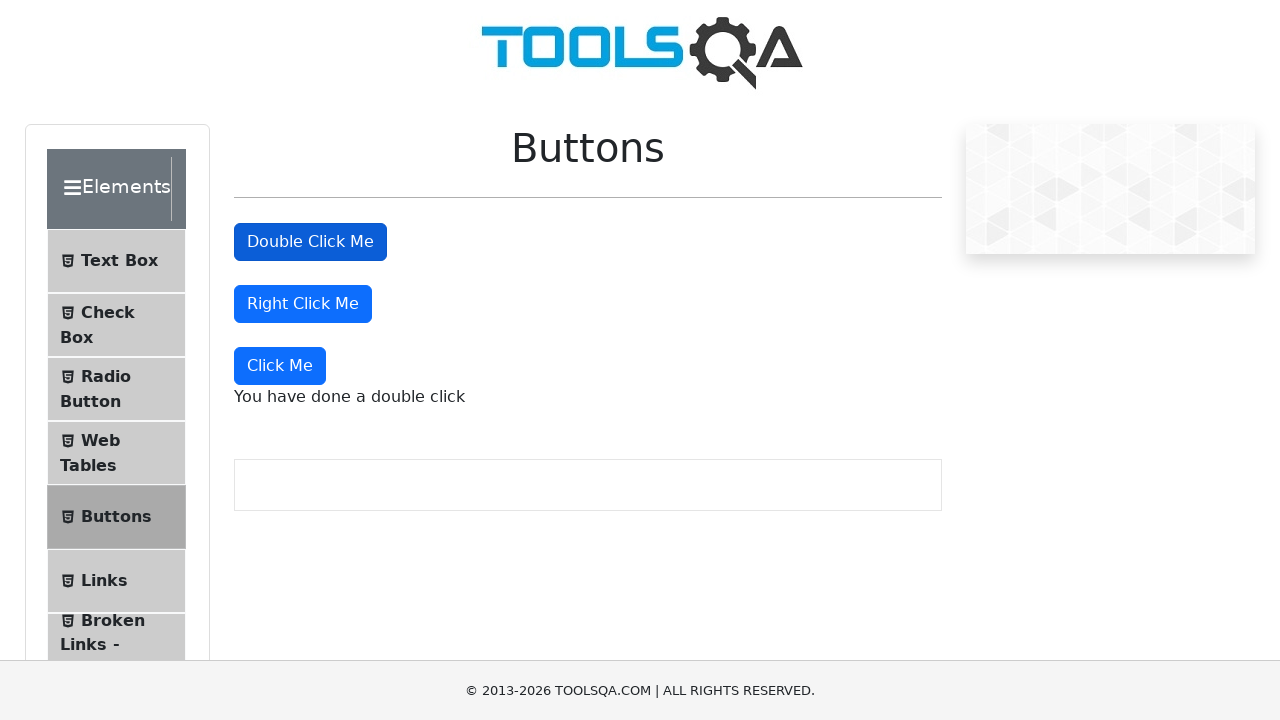

Right-clicked the 'Right Click Me' button at (303, 304) on #rightClickBtn
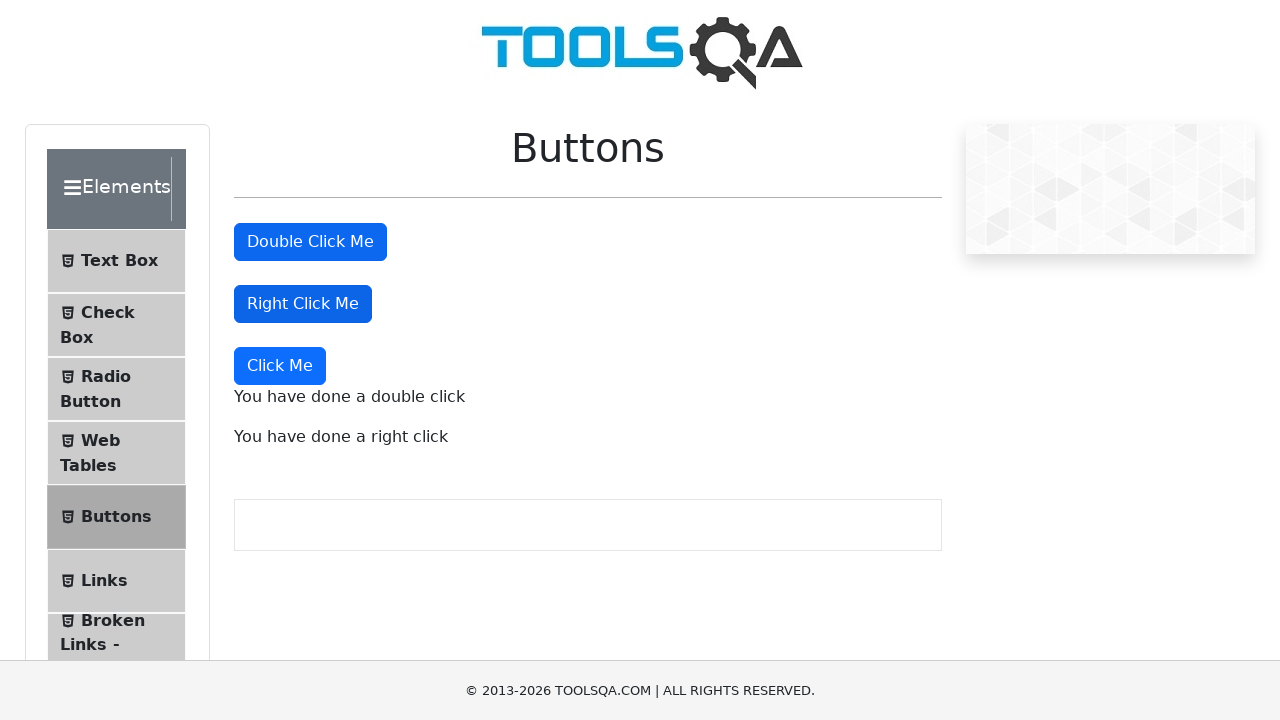

Verified right-click message is visible
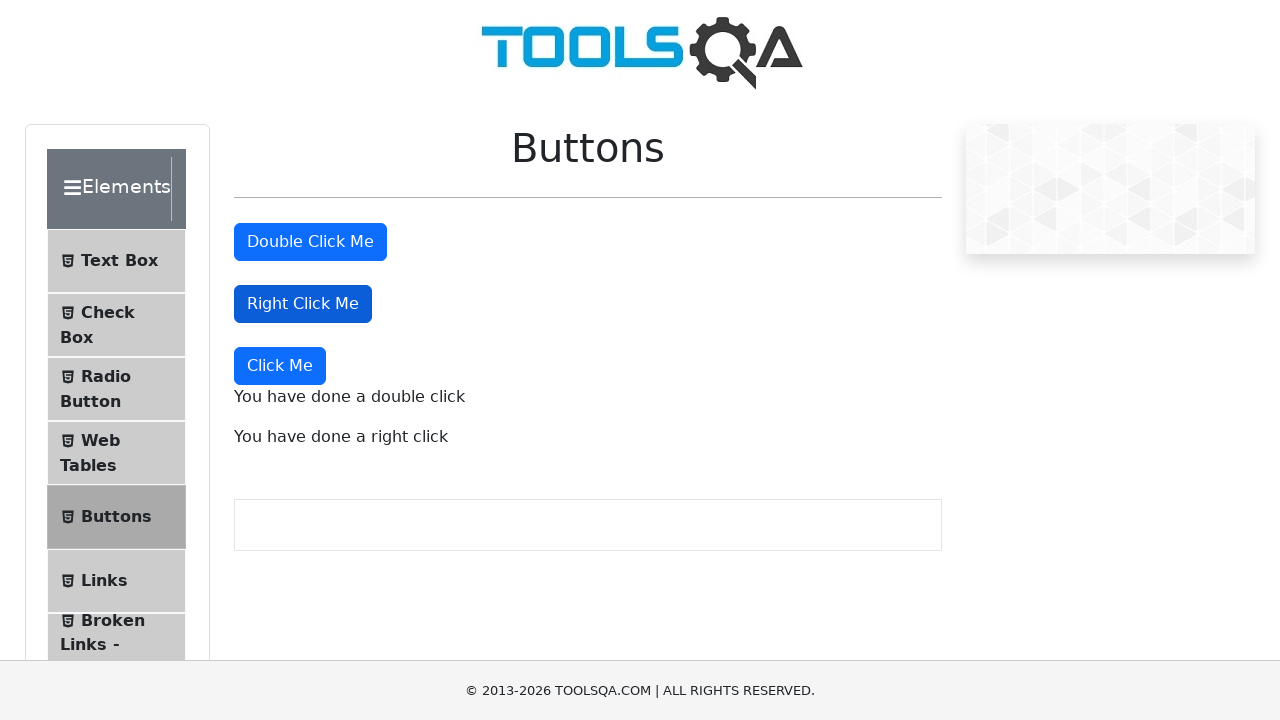

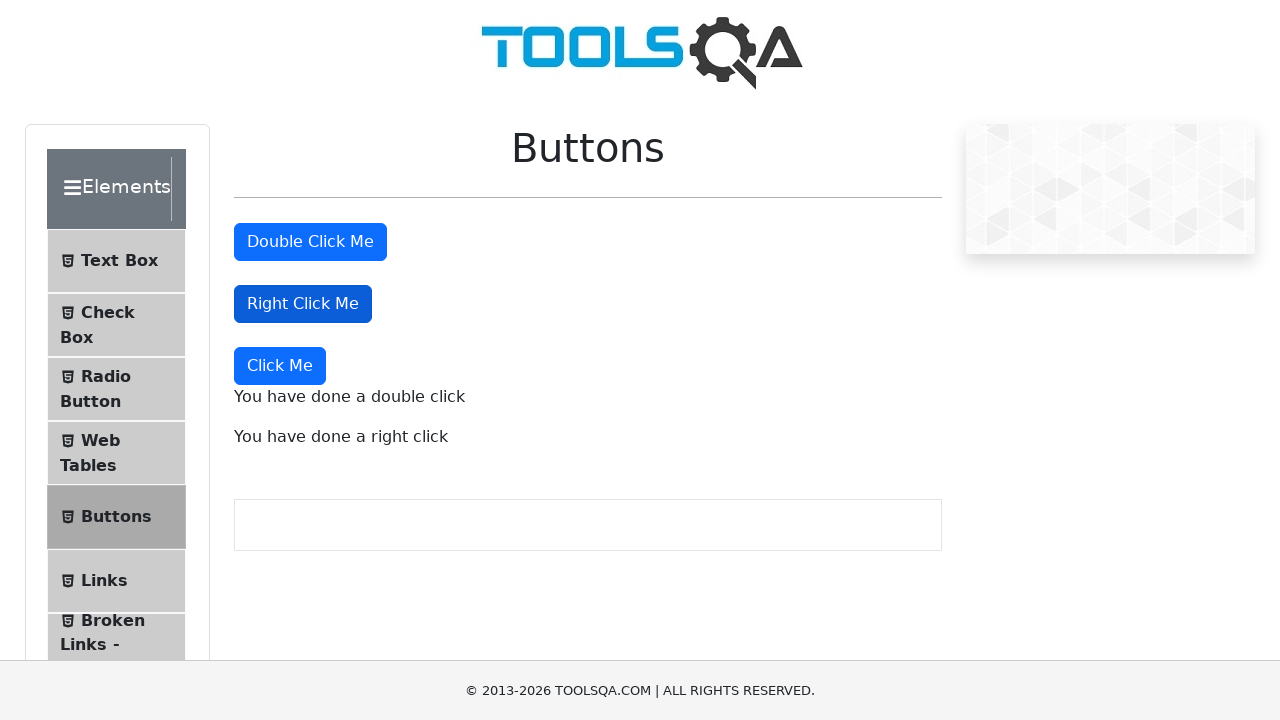